Tests e-commerce shopping cart functionality by searching for products containing "ber", adding all matching items to cart, proceeding to checkout, and applying a promo code.

Starting URL: https://rahulshettyacademy.com/seleniumPractise/

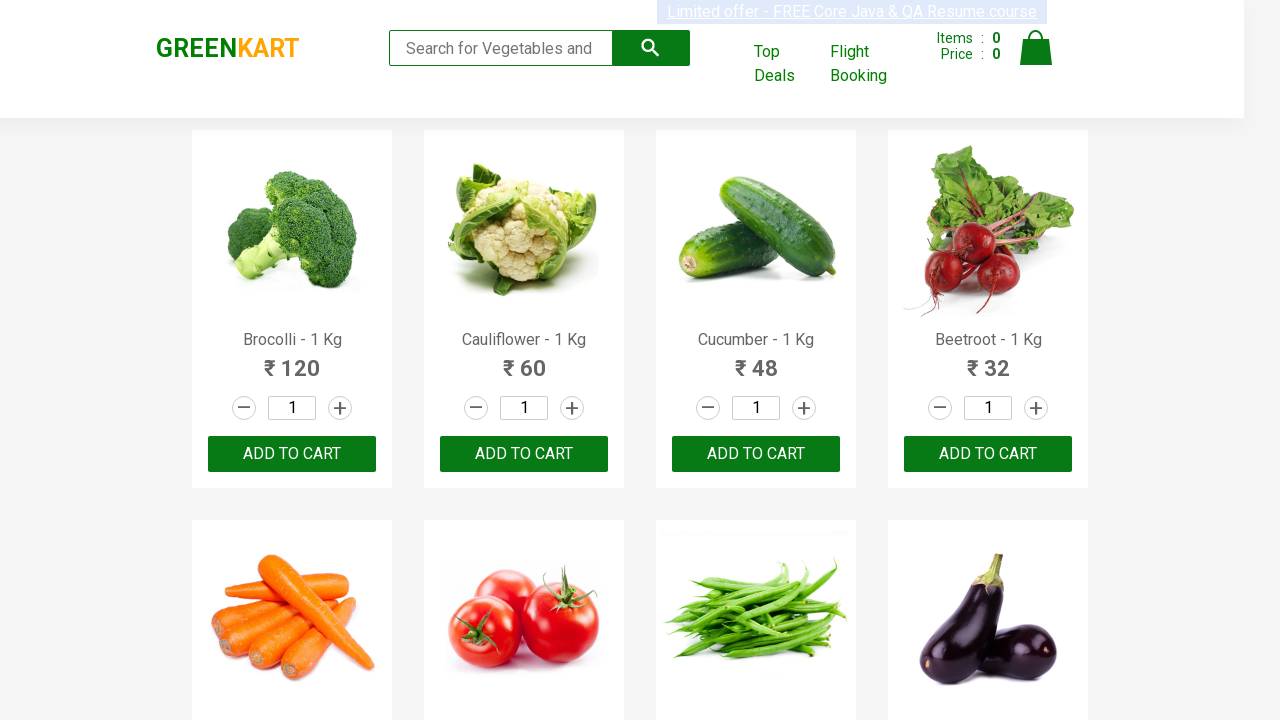

Filled search field with 'ber' to filter products on input.search-keyword
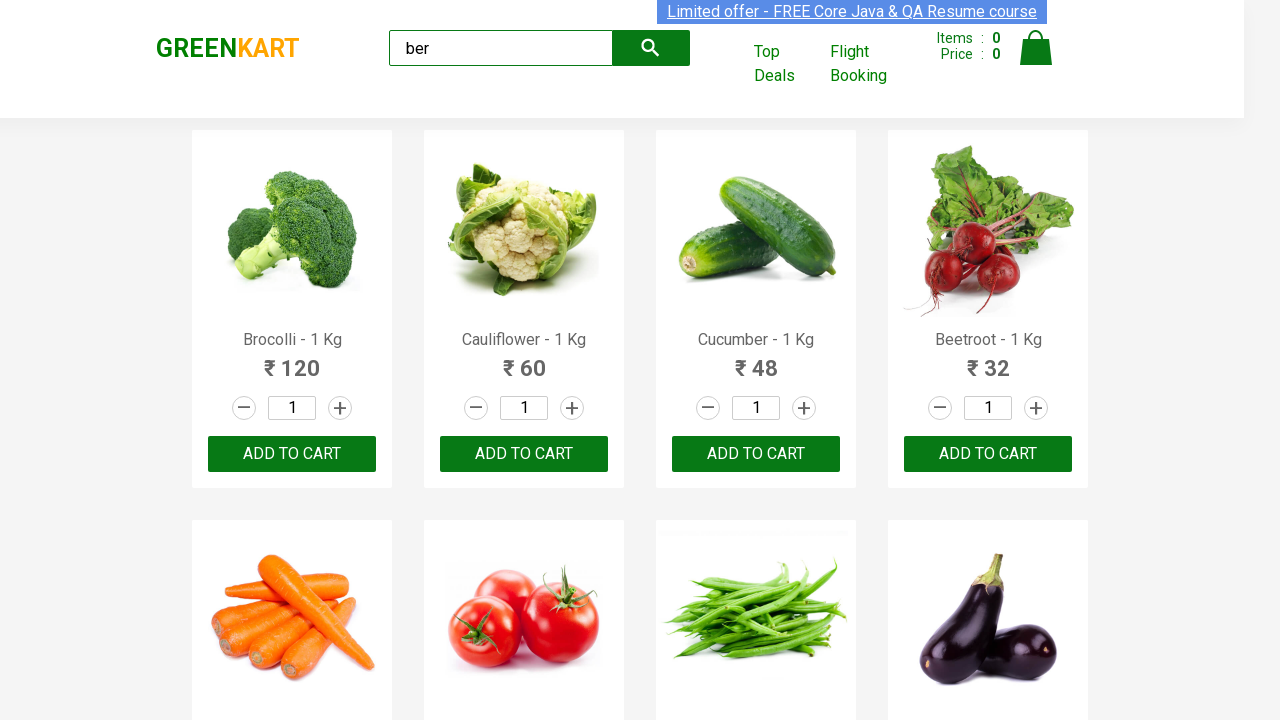

Waited for search results to load and filter
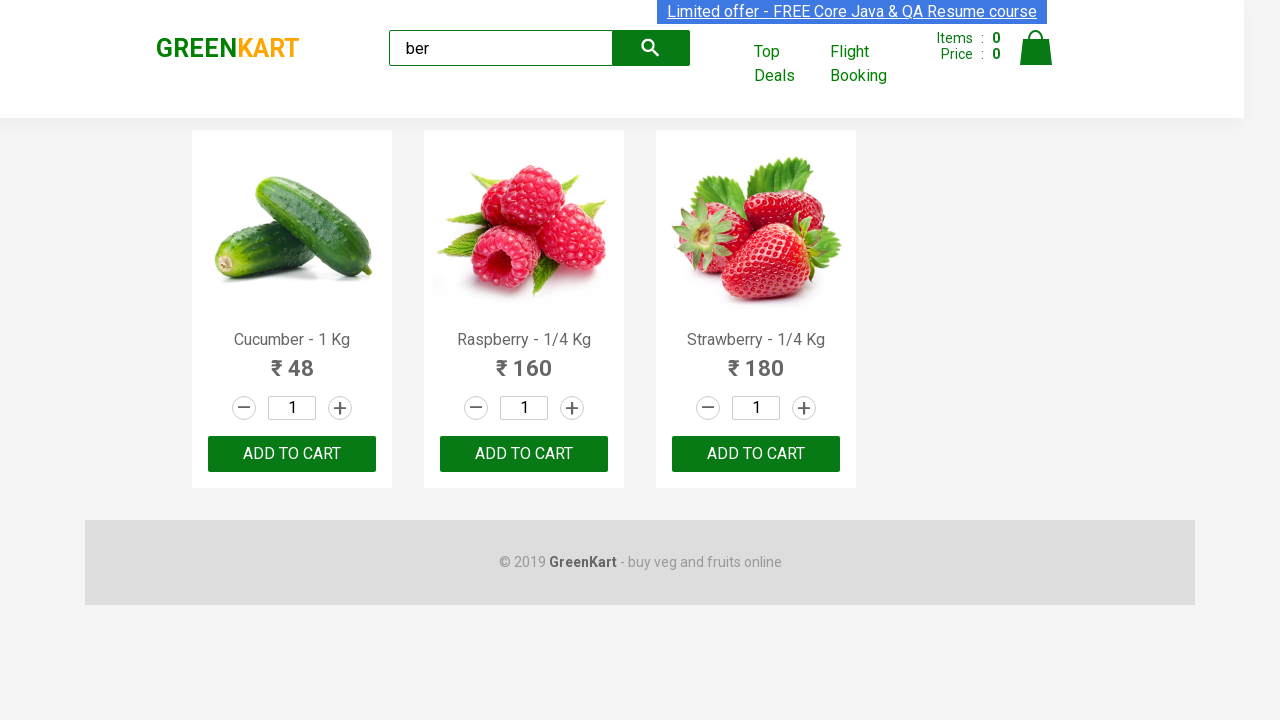

Located 3 'Add to Cart' buttons matching search results
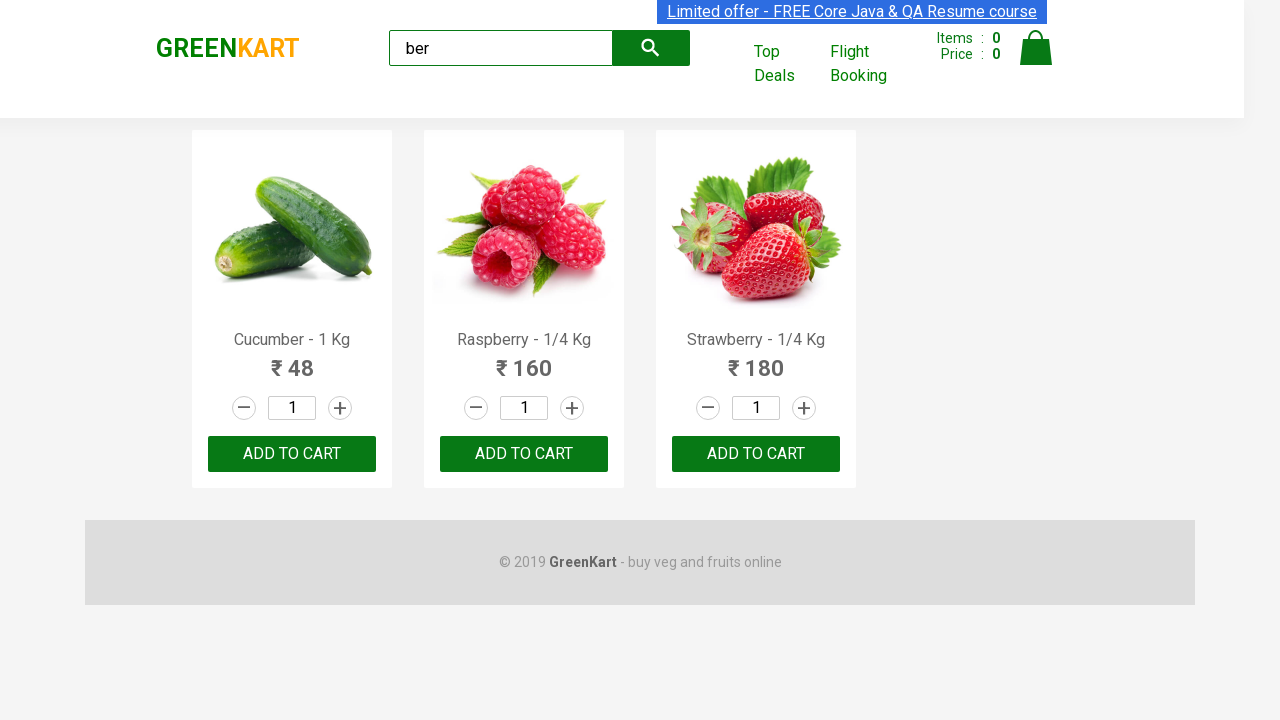

Clicked 'Add to Cart' button 1 of 3 at (292, 454) on xpath=//div[@class='product-action']/button >> nth=0
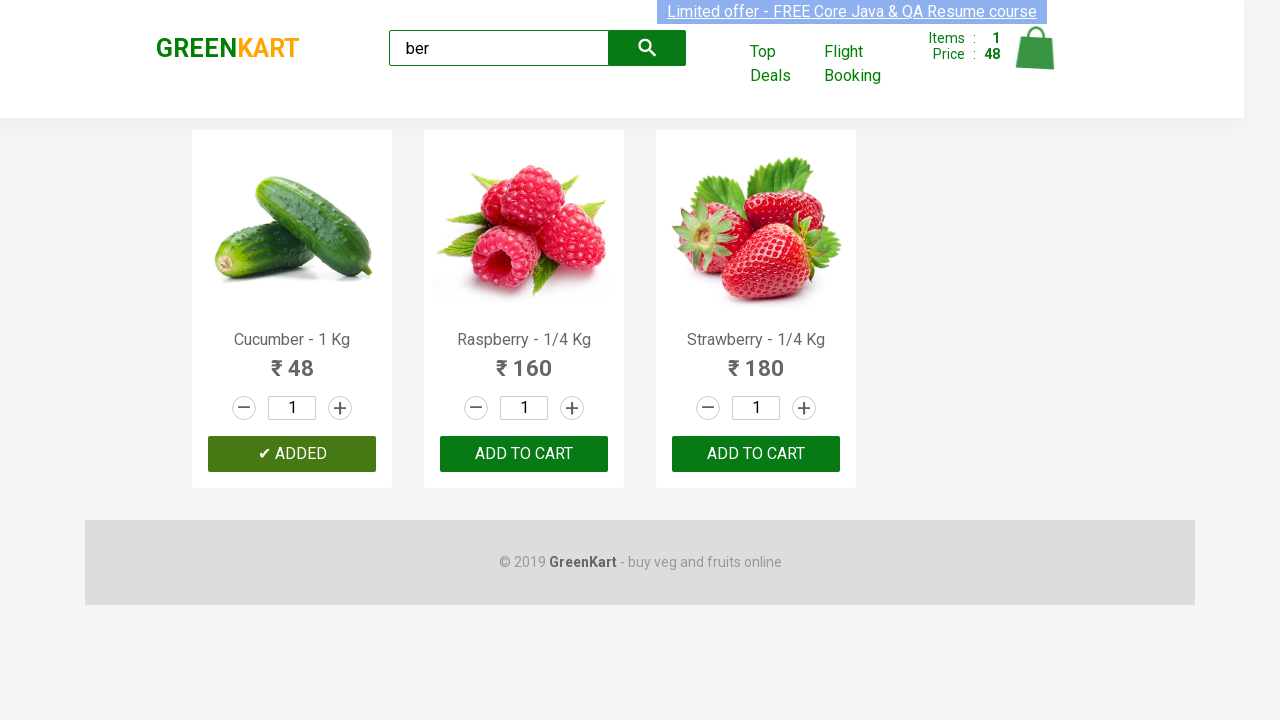

Clicked 'Add to Cart' button 2 of 3 at (524, 454) on xpath=//div[@class='product-action']/button >> nth=1
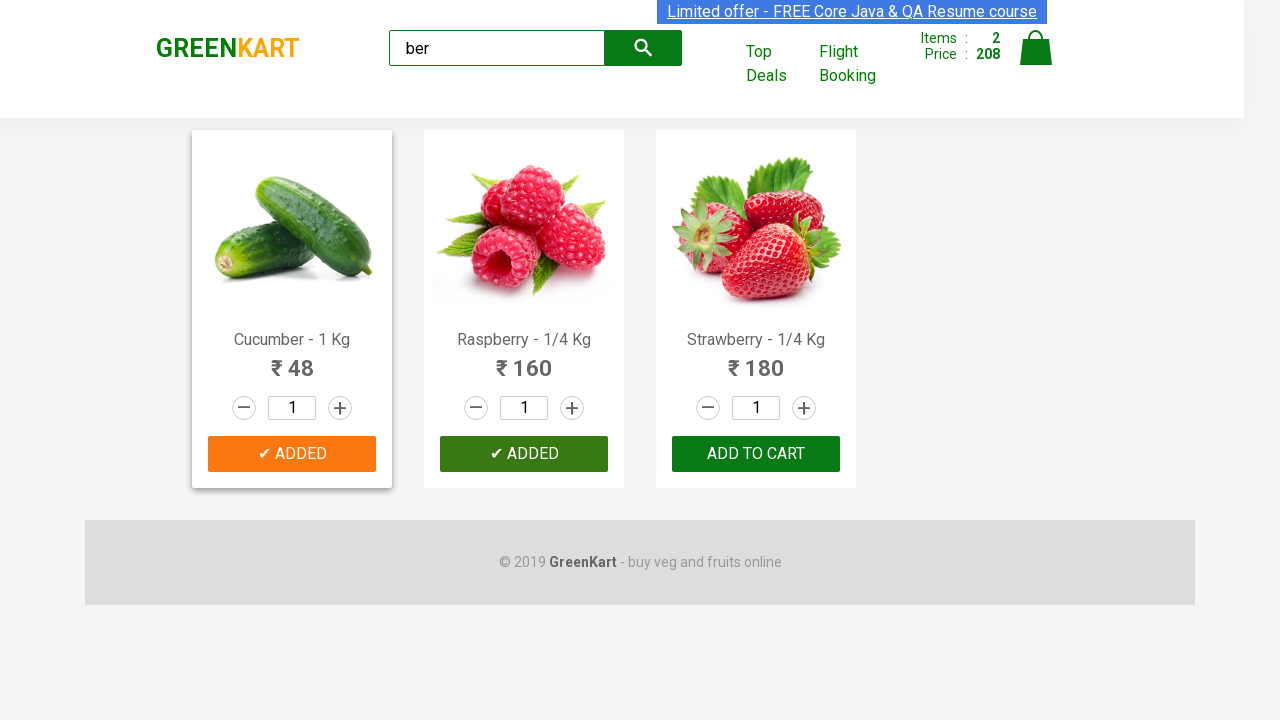

Clicked 'Add to Cart' button 3 of 3 at (756, 454) on xpath=//div[@class='product-action']/button >> nth=2
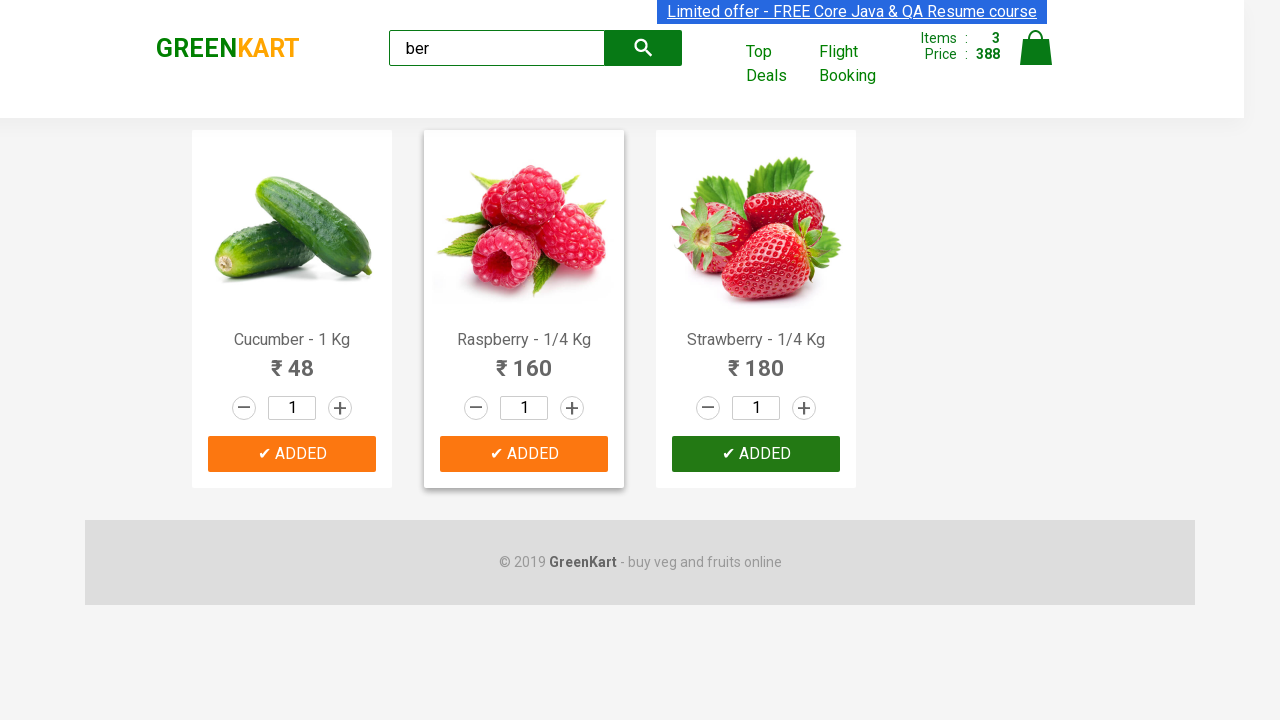

Clicked cart icon to view shopping cart at (1036, 48) on img[alt='Cart']
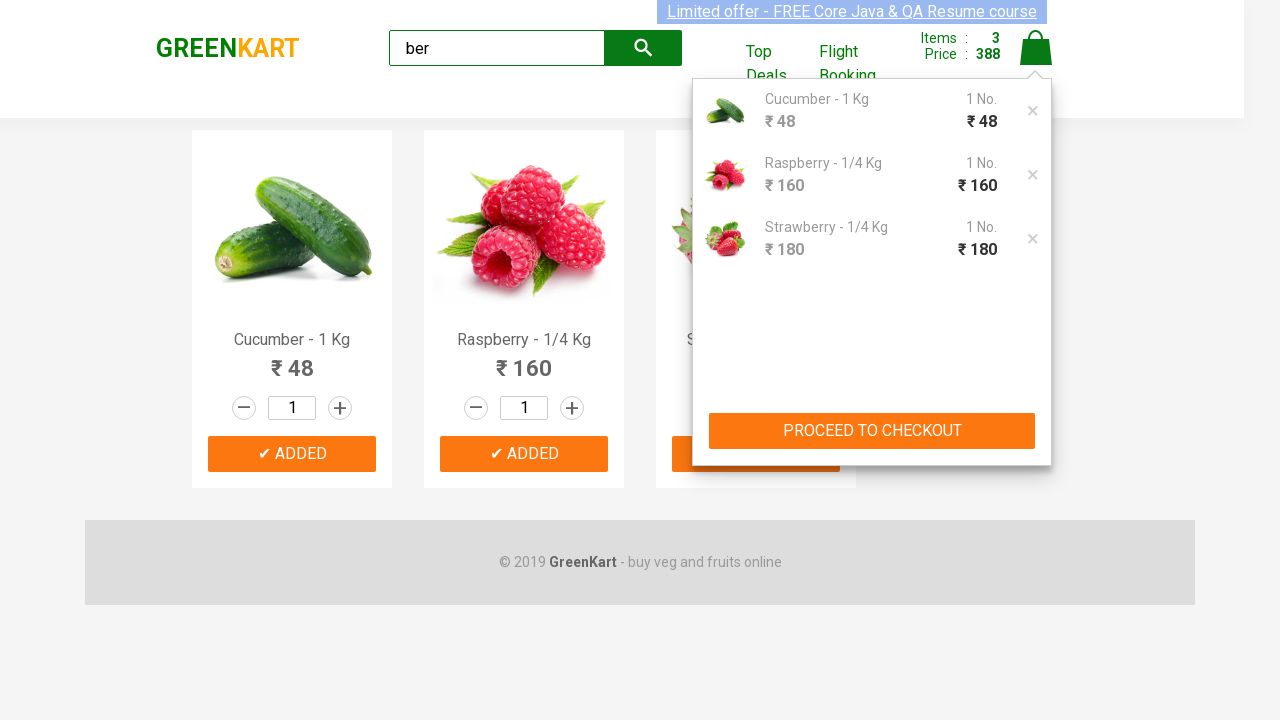

Clicked 'PROCEED TO CHECKOUT' button at (872, 431) on xpath=//button[text()='PROCEED TO CHECKOUT']
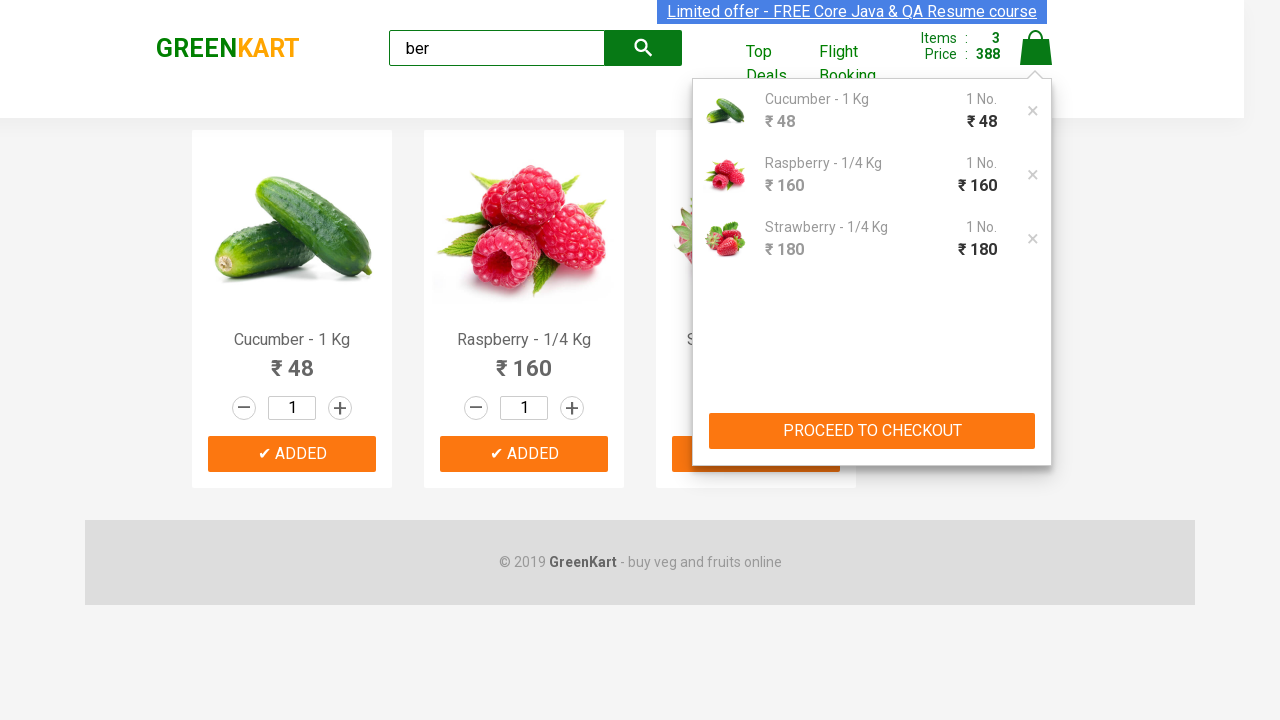

Promo code field appeared on checkout page
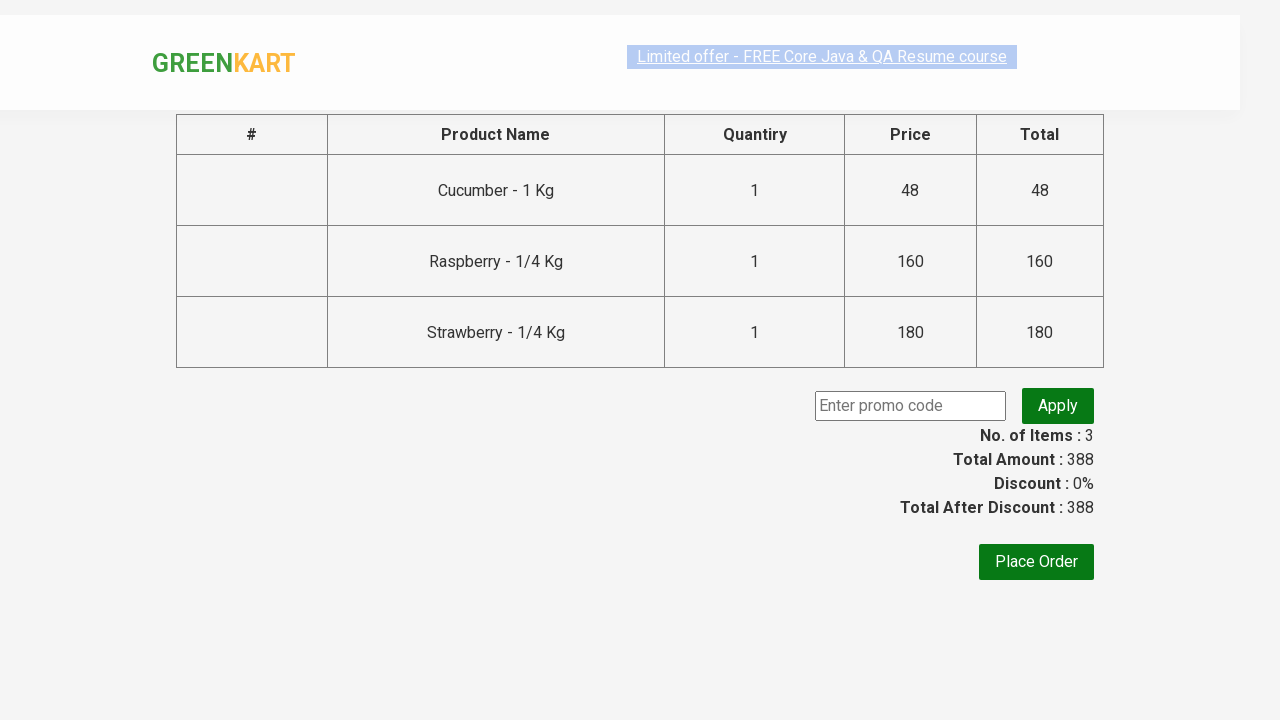

Entered promo code 'rahulshettyacademy' in the promo field on .promoCode
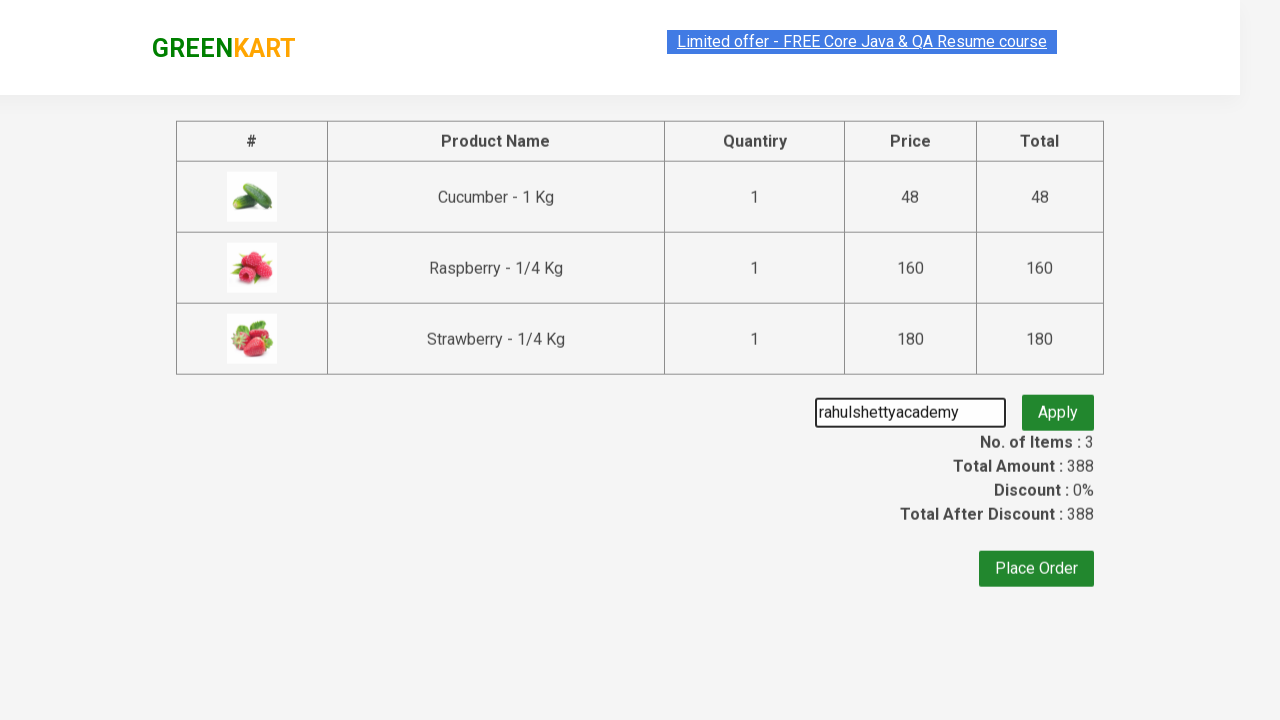

Clicked 'Apply' button to apply the promo code at (1058, 406) on .promoBtn
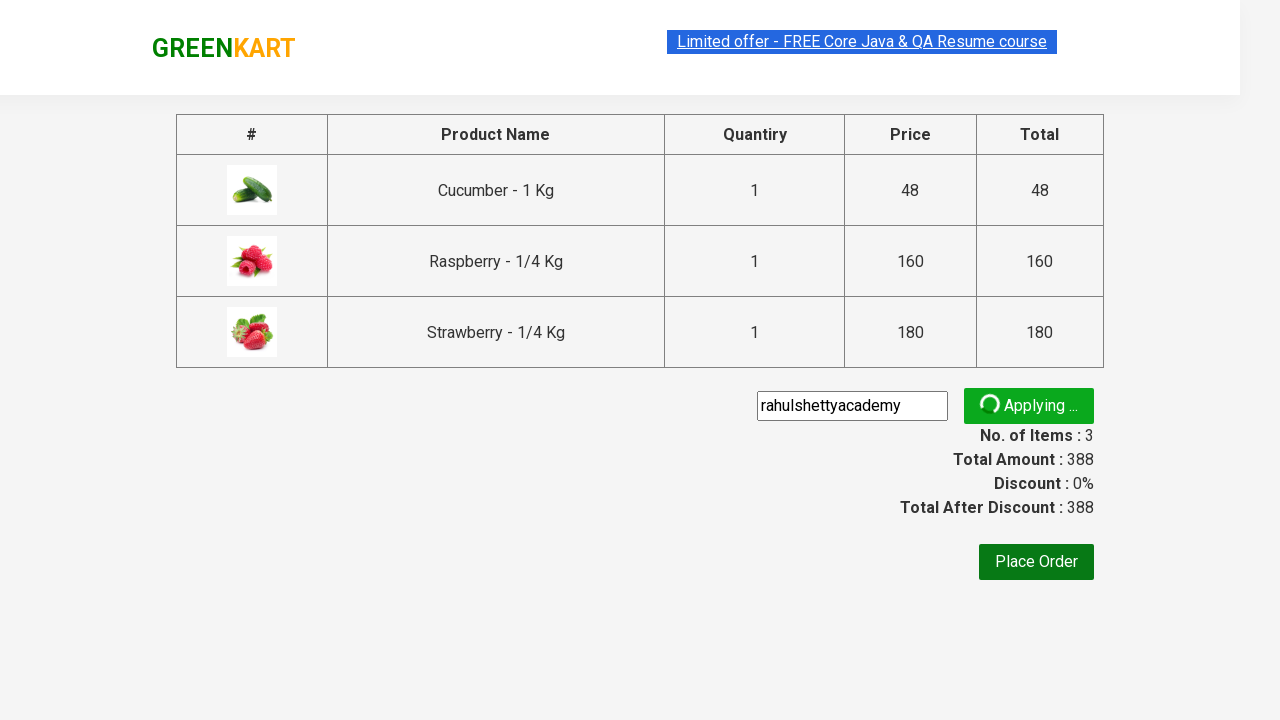

Promo code successfully applied - confirmation message appeared
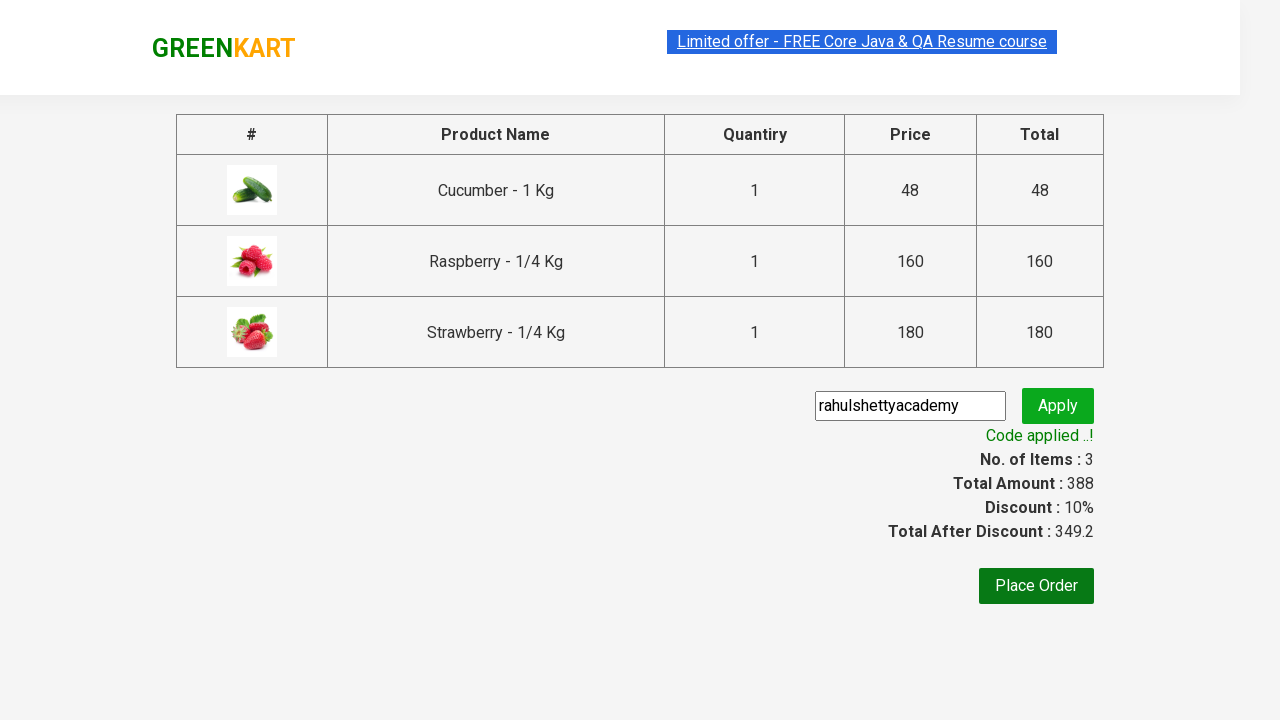

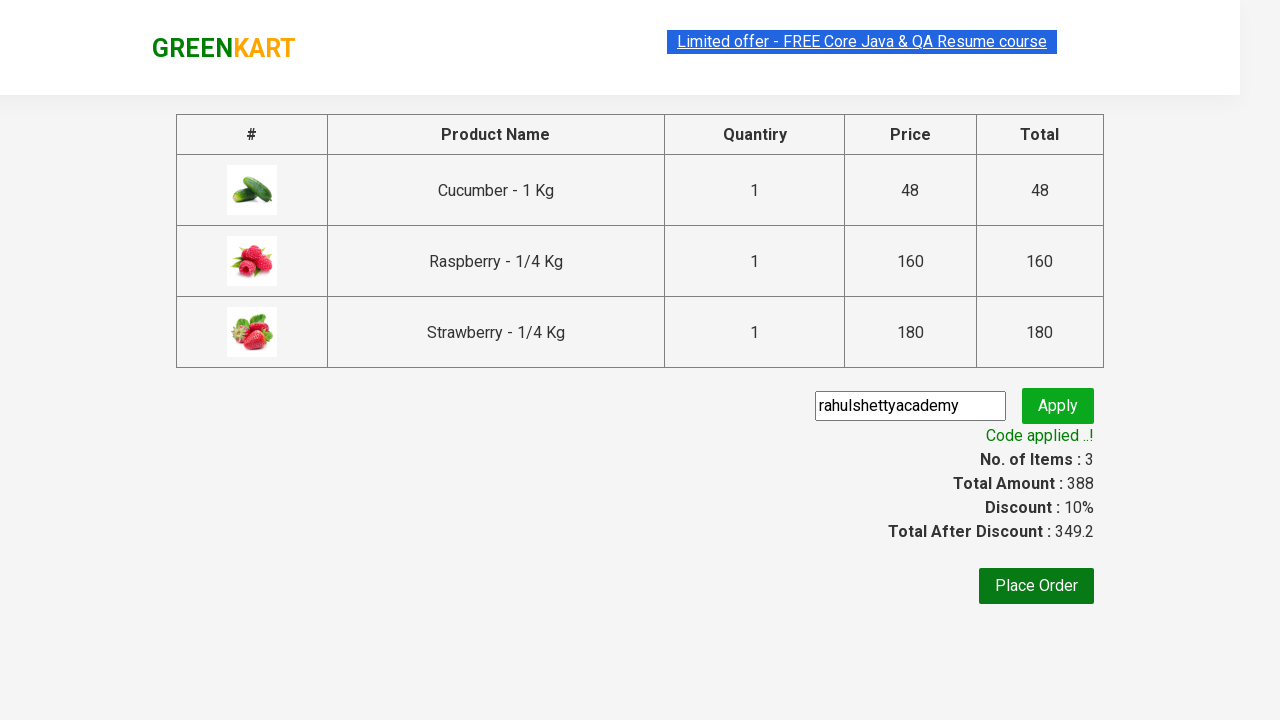